Tests checkbox functionality by checking Monday checkbox and verifying states

Starting URL: https://testautomationpractice.blogspot.com/

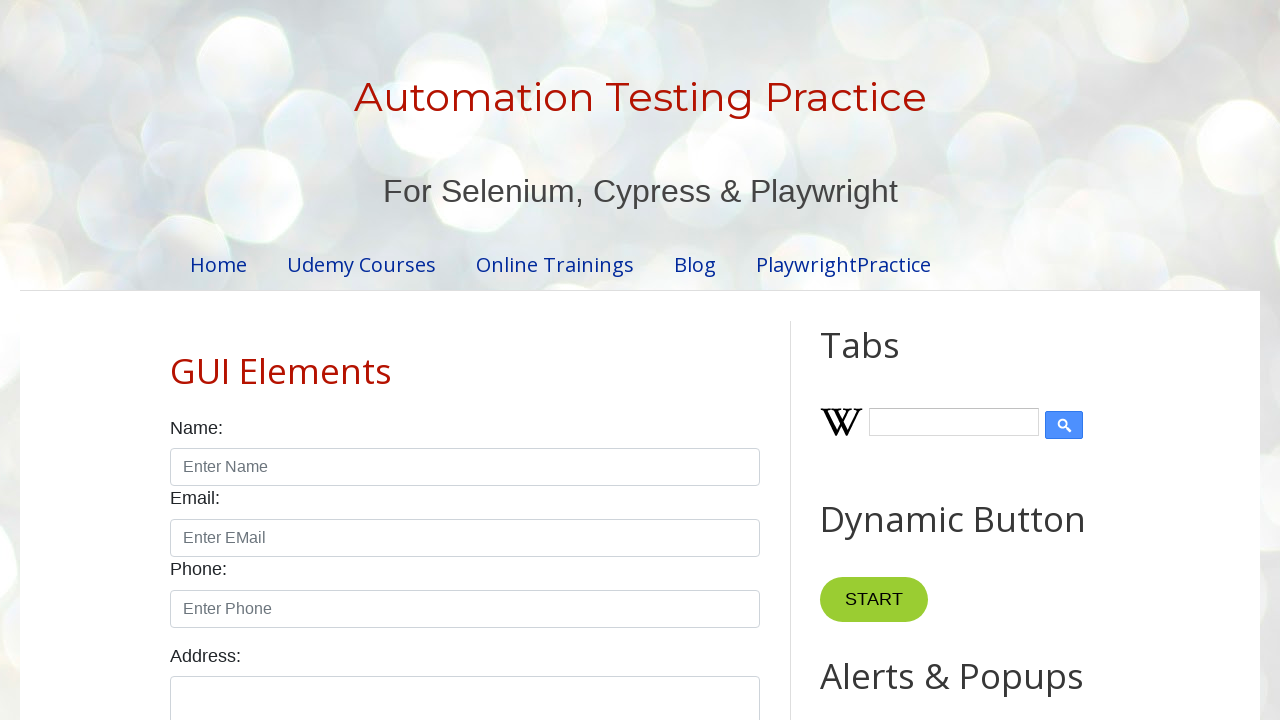

Located and checked the Monday checkbox at (272, 360) on #monday
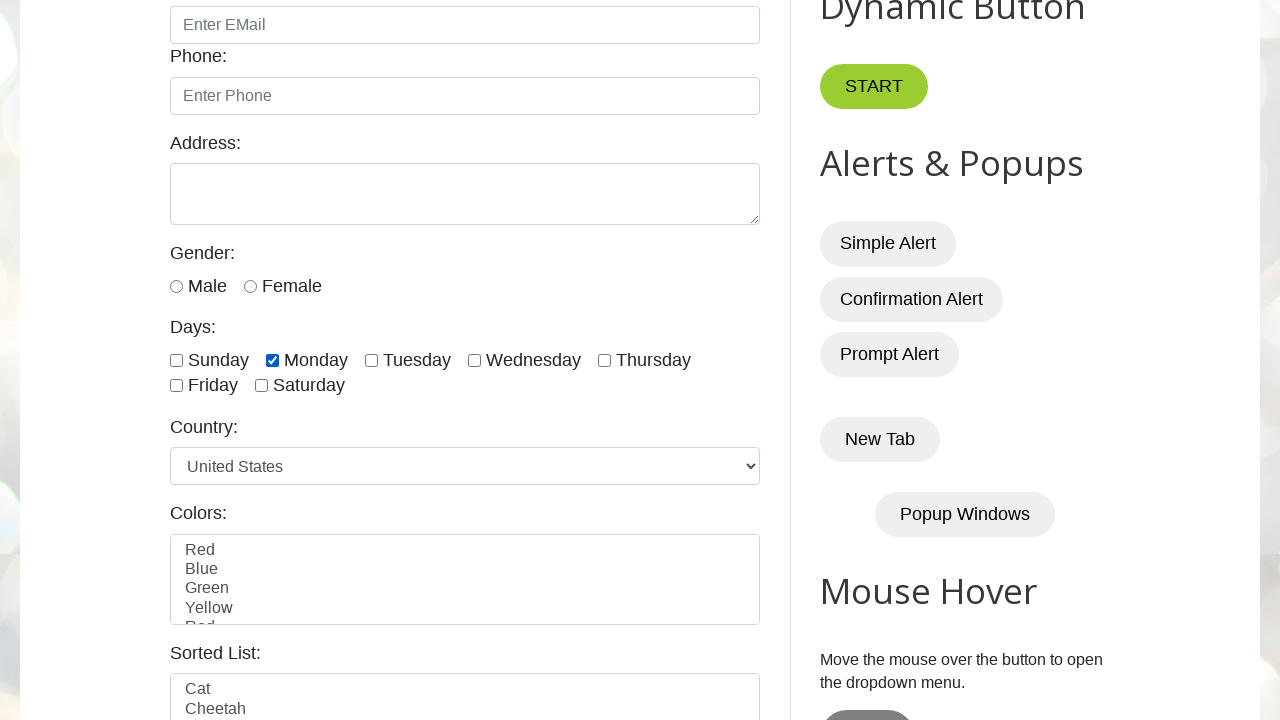

Verified that Monday checkbox is checked
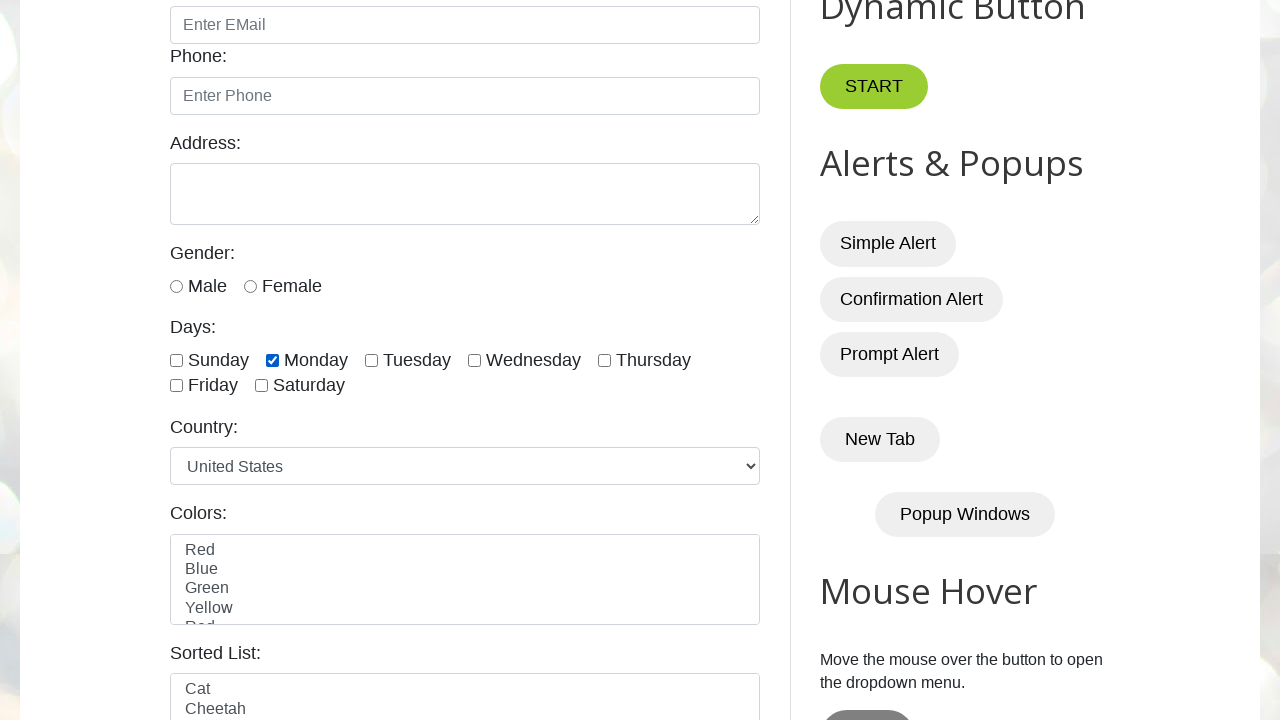

Located Sunday checkbox and verified it is not checked
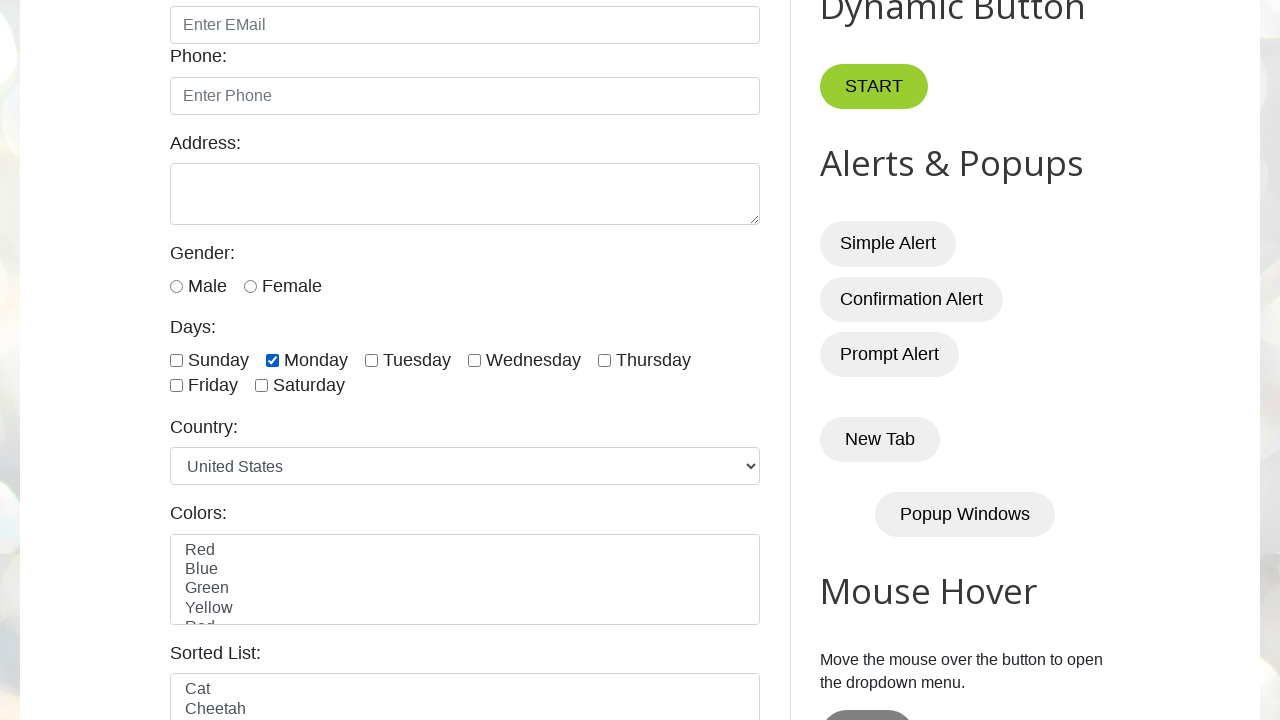

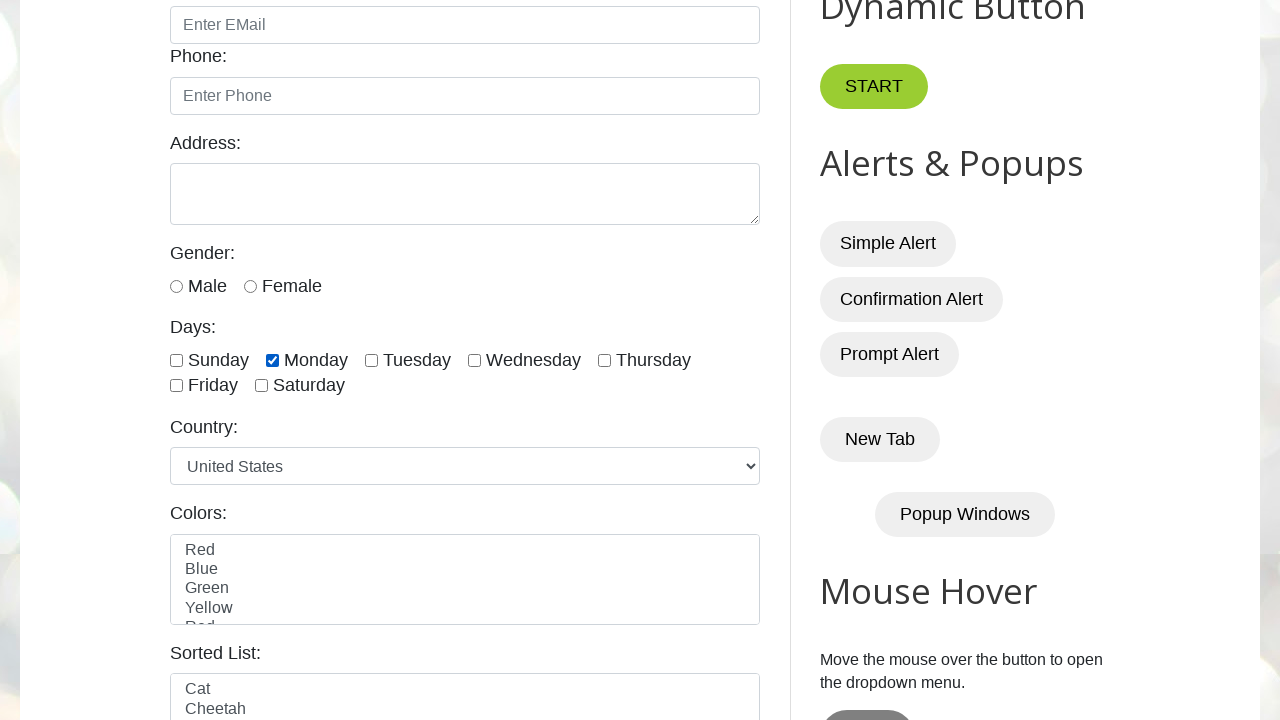